Tests JavaScript alert handling by clicking alert button and accepting the alert dialog

Starting URL: https://demo.automationtesting.in/Alerts.html

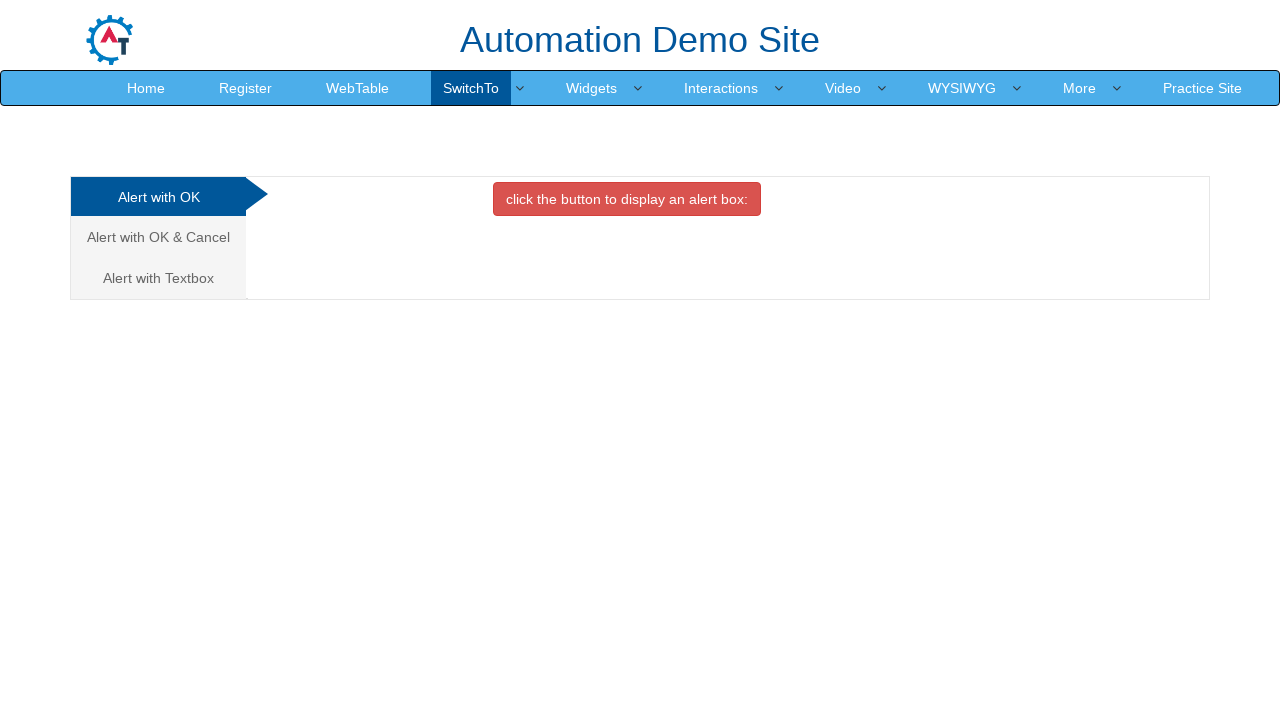

Set up dialog handler to automatically accept alerts
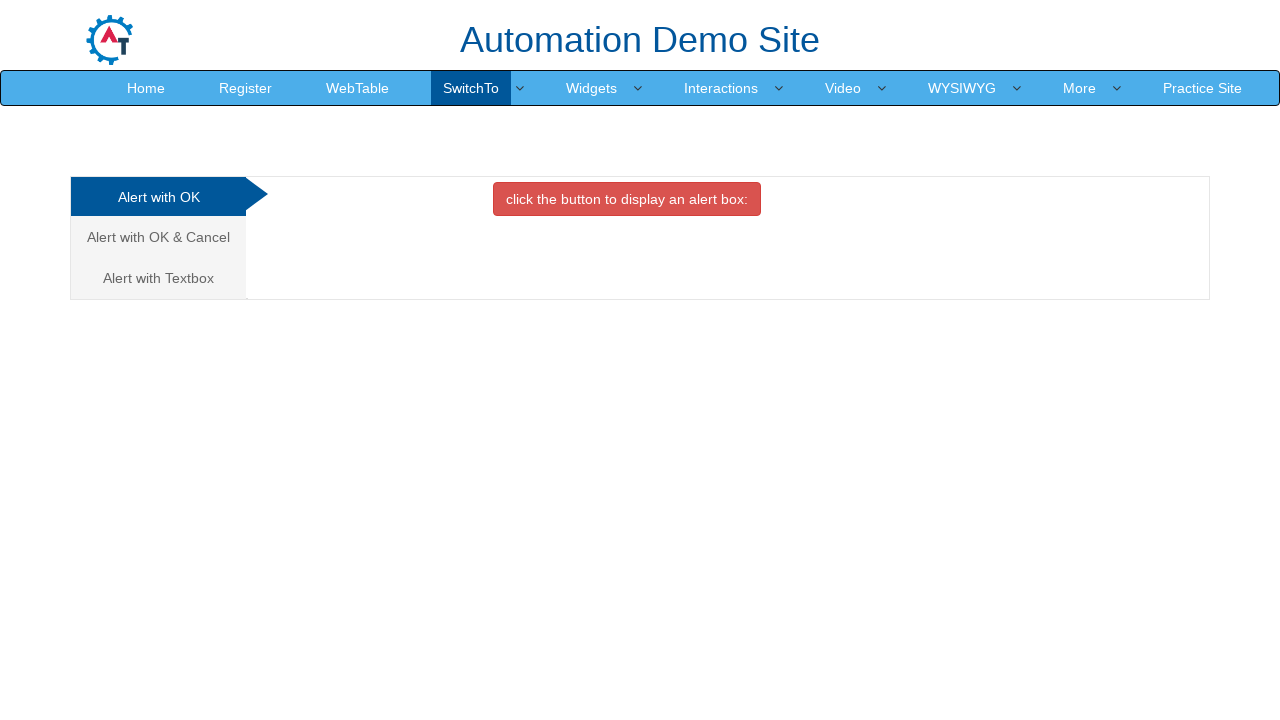

Clicked alert button to trigger JavaScript alert dialog at (627, 199) on button[onclick='alertbox()']
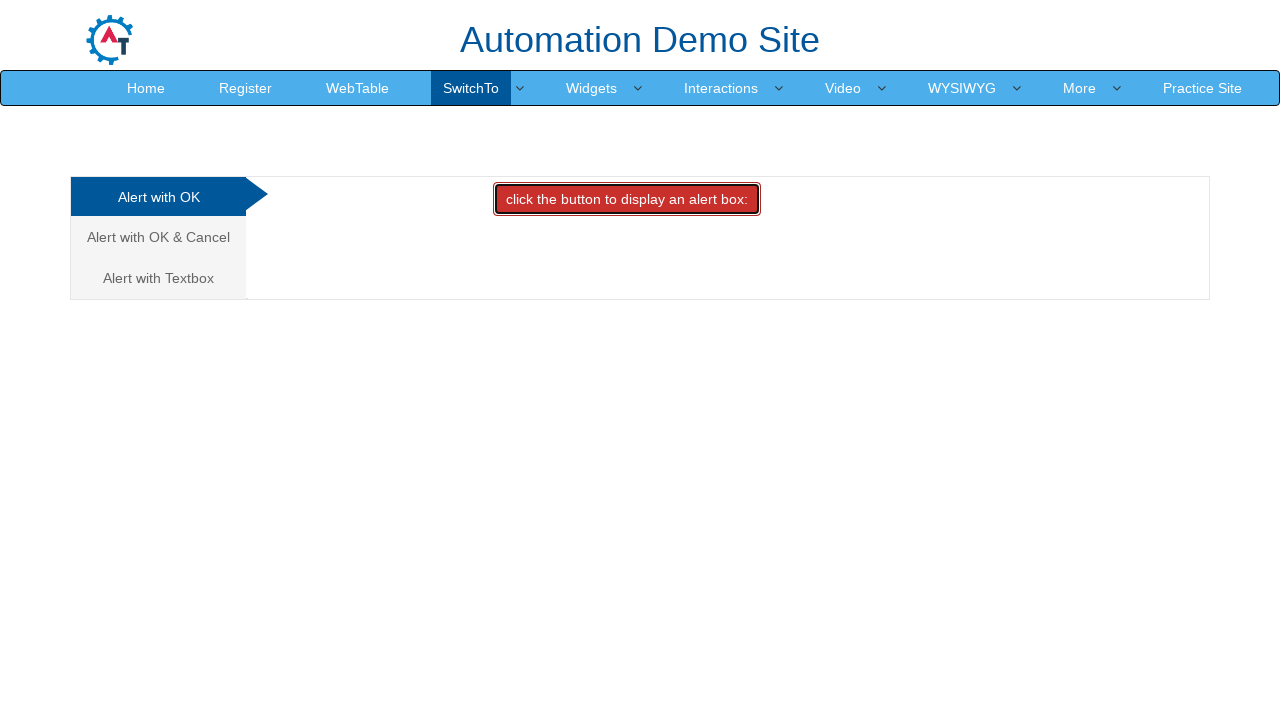

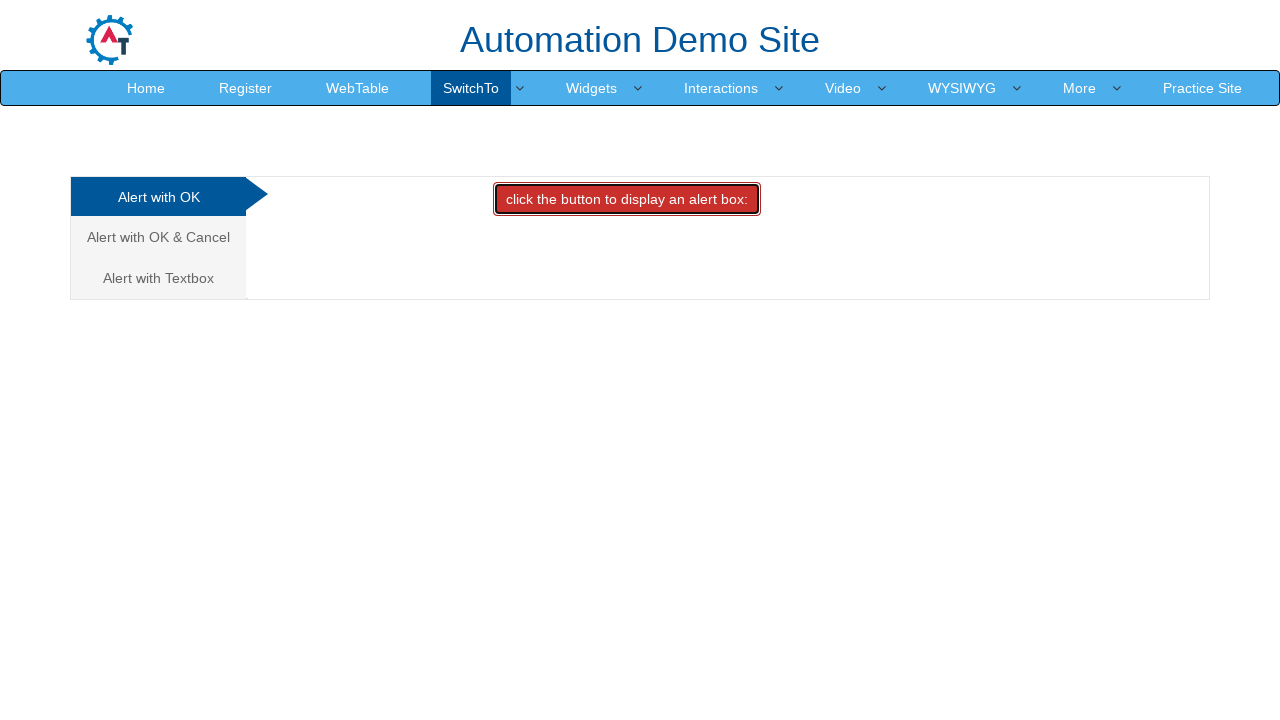